Opens a YouTube video page and waits for it to load, simulating viewing the video.

Starting URL: https://www.youtube.com/watch?v=dQw4w9WgXcQ

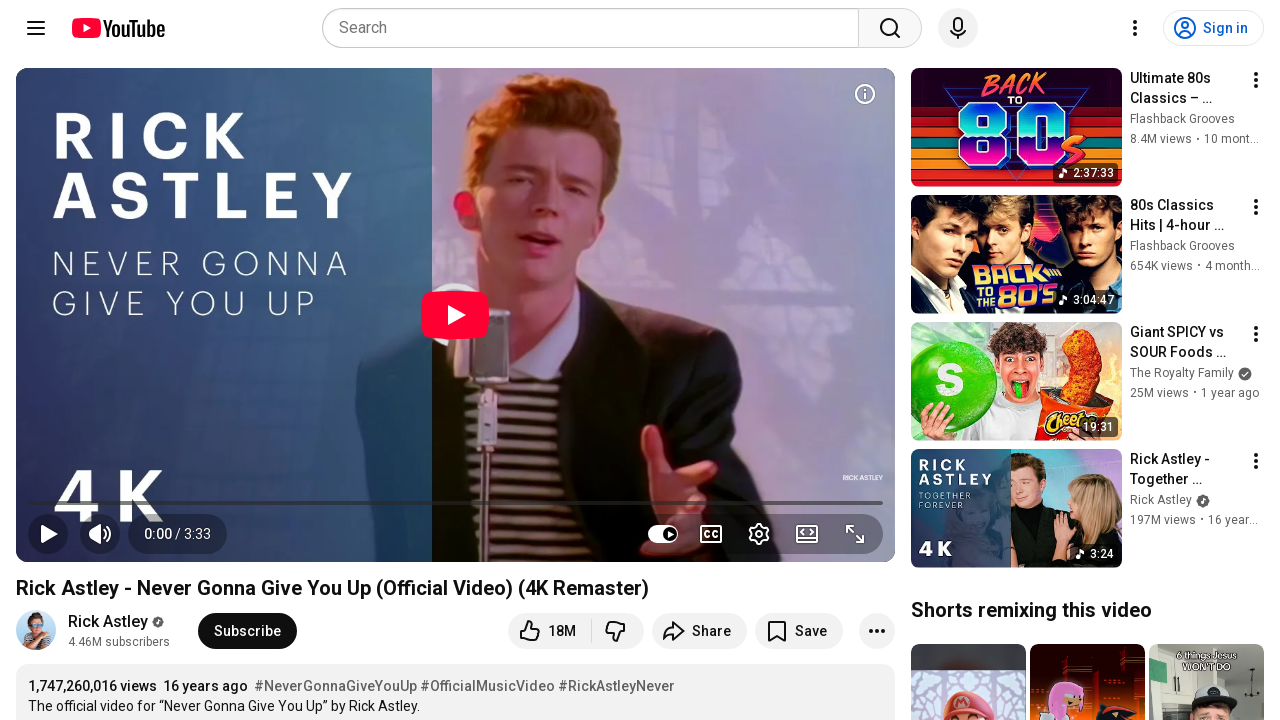

Video player element loaded on YouTube page
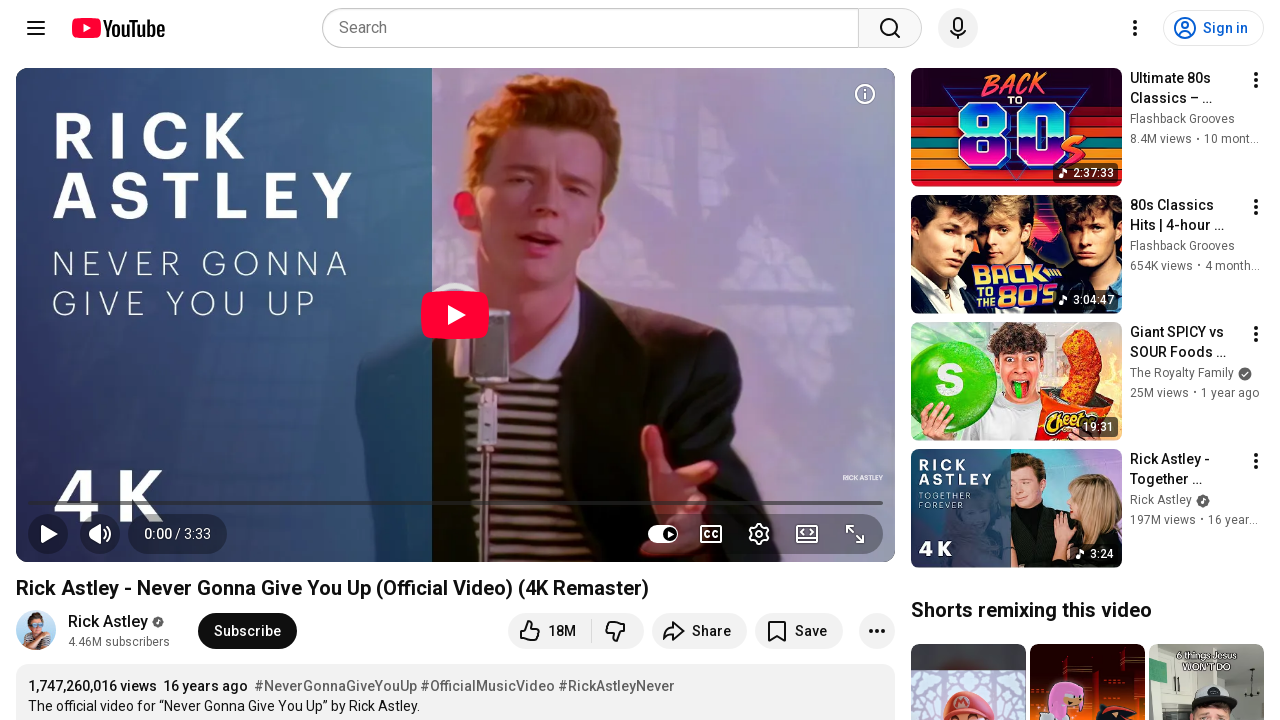

Waited 5 seconds to simulate video viewing
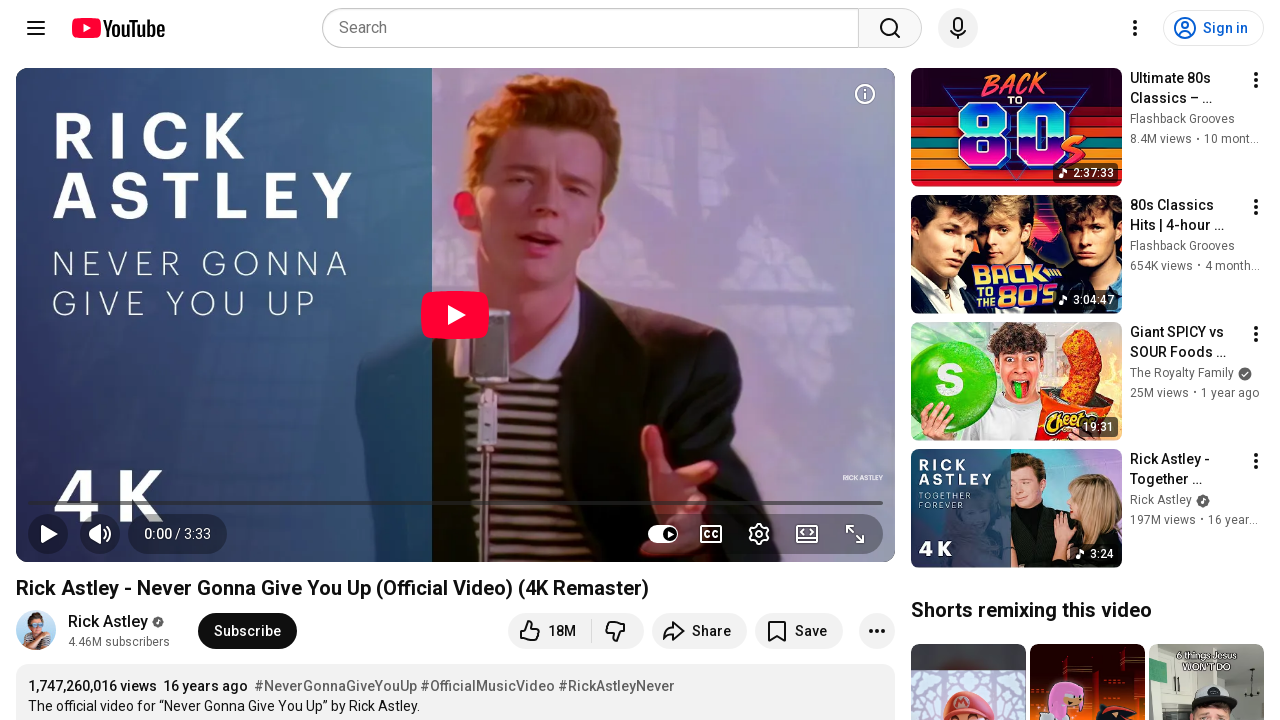

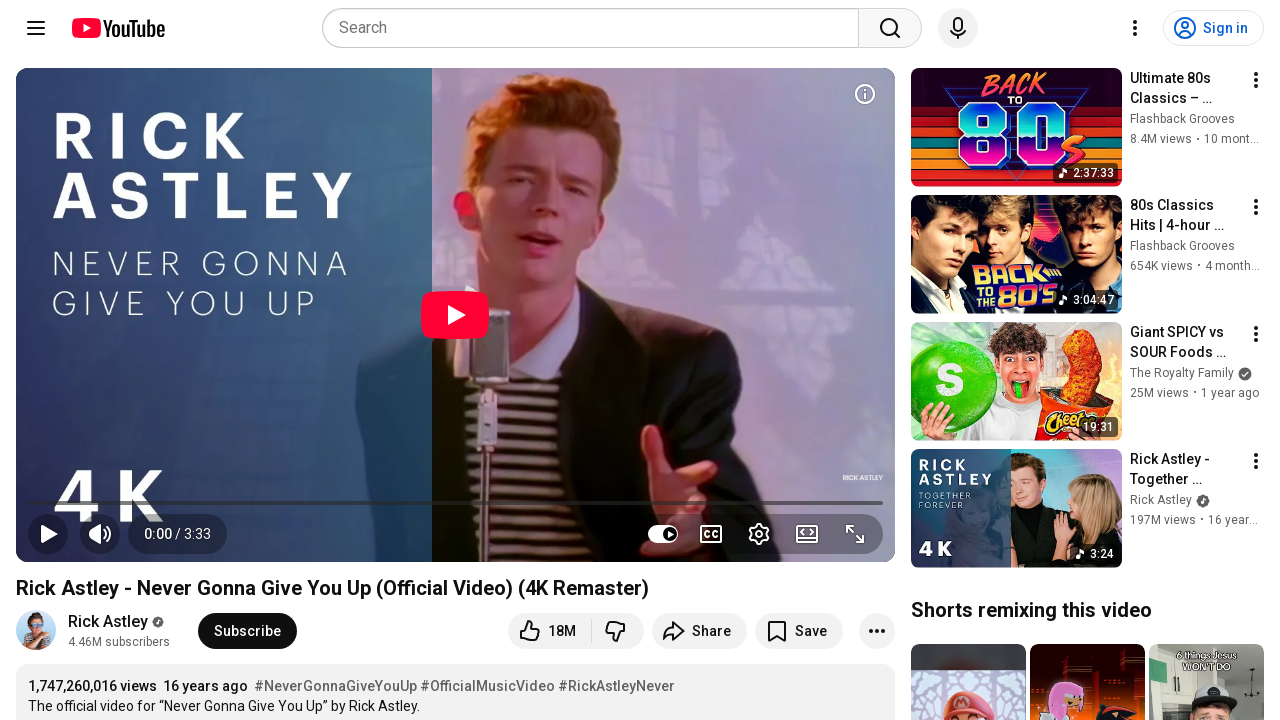